Tests marking all todo items as completed using the toggle all checkbox

Starting URL: https://demo.playwright.dev/todomvc

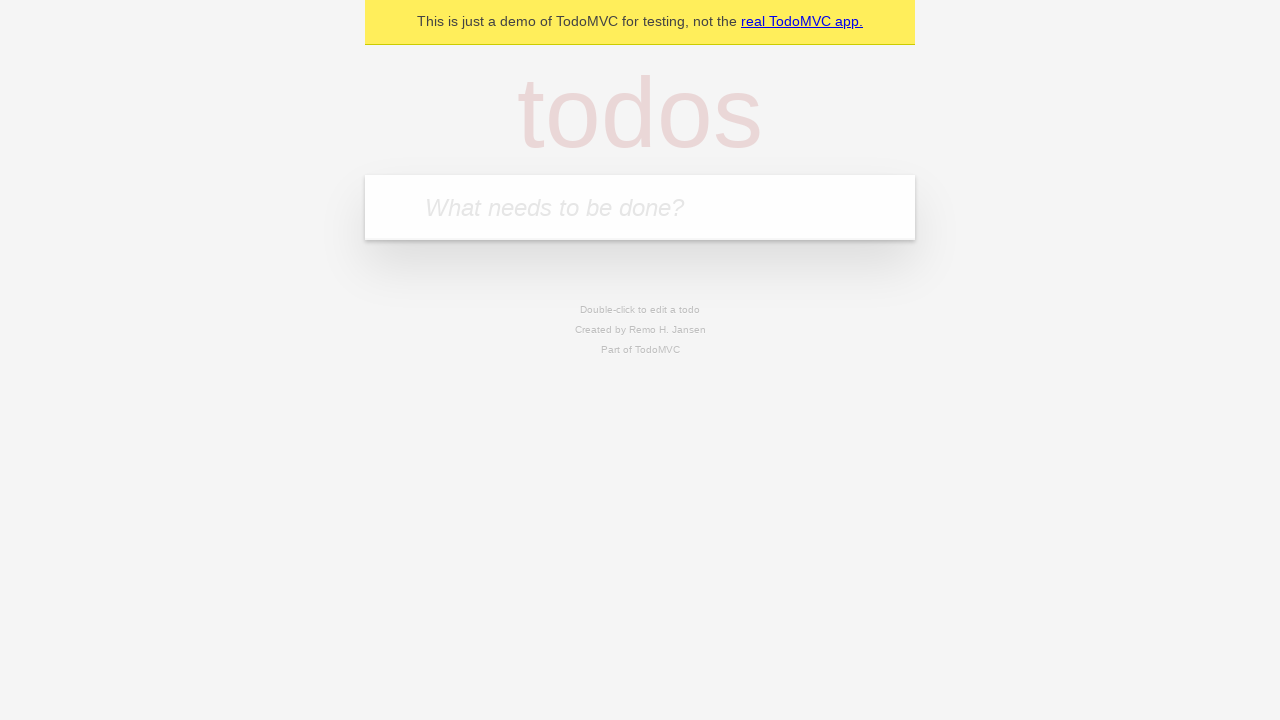

Filled input field with first todo item 'buy some cheese' on internal:attr=[placeholder="What needs to be done?"i]
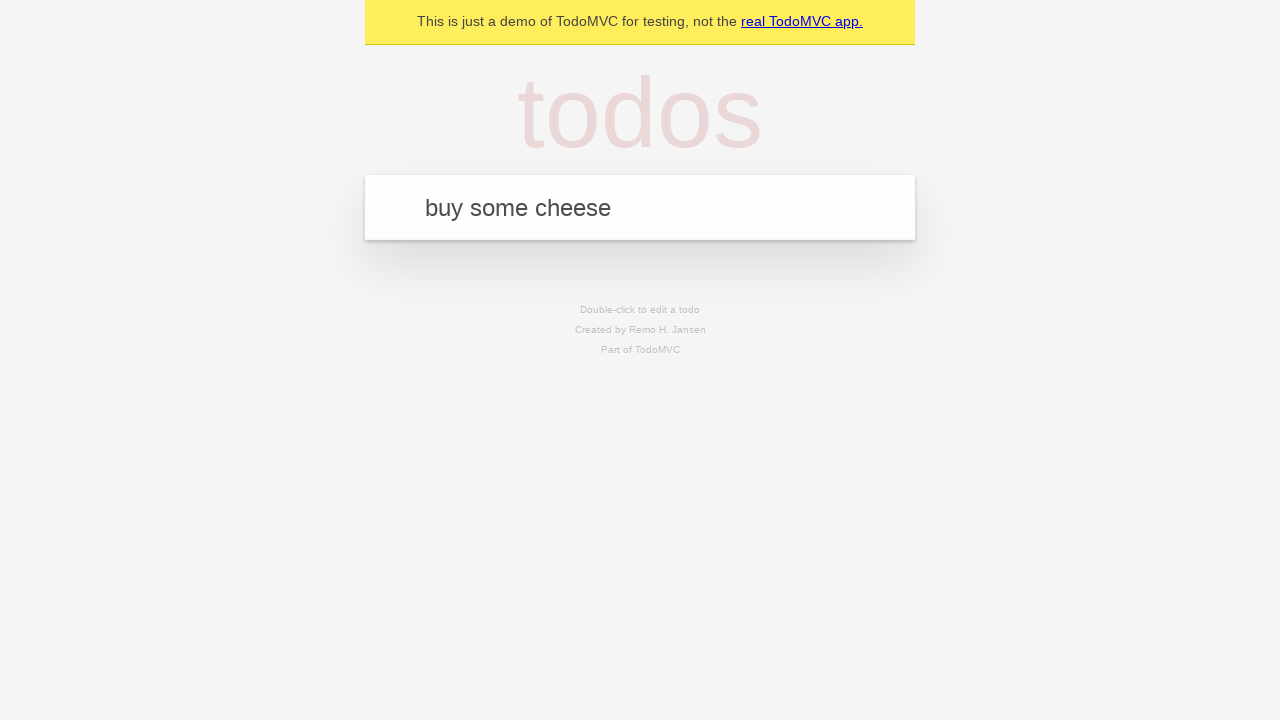

Pressed Enter to add first todo item on internal:attr=[placeholder="What needs to be done?"i]
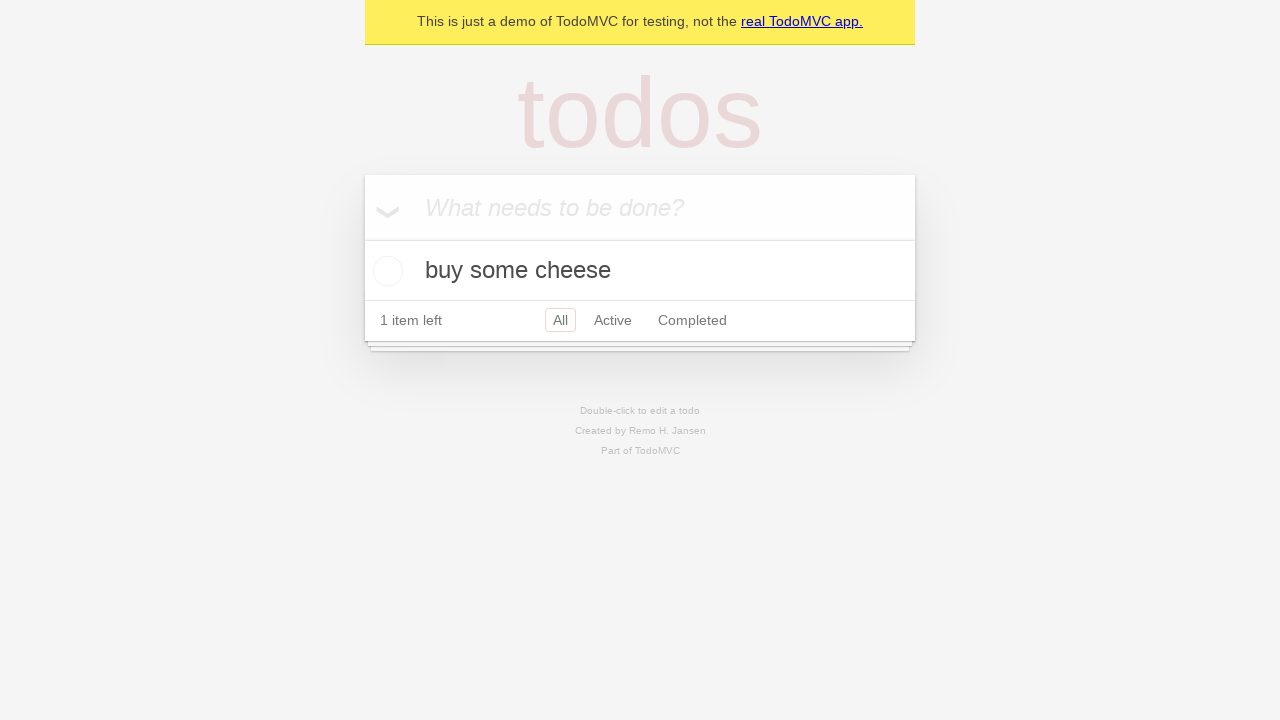

Filled input field with second todo item 'feed the cat' on internal:attr=[placeholder="What needs to be done?"i]
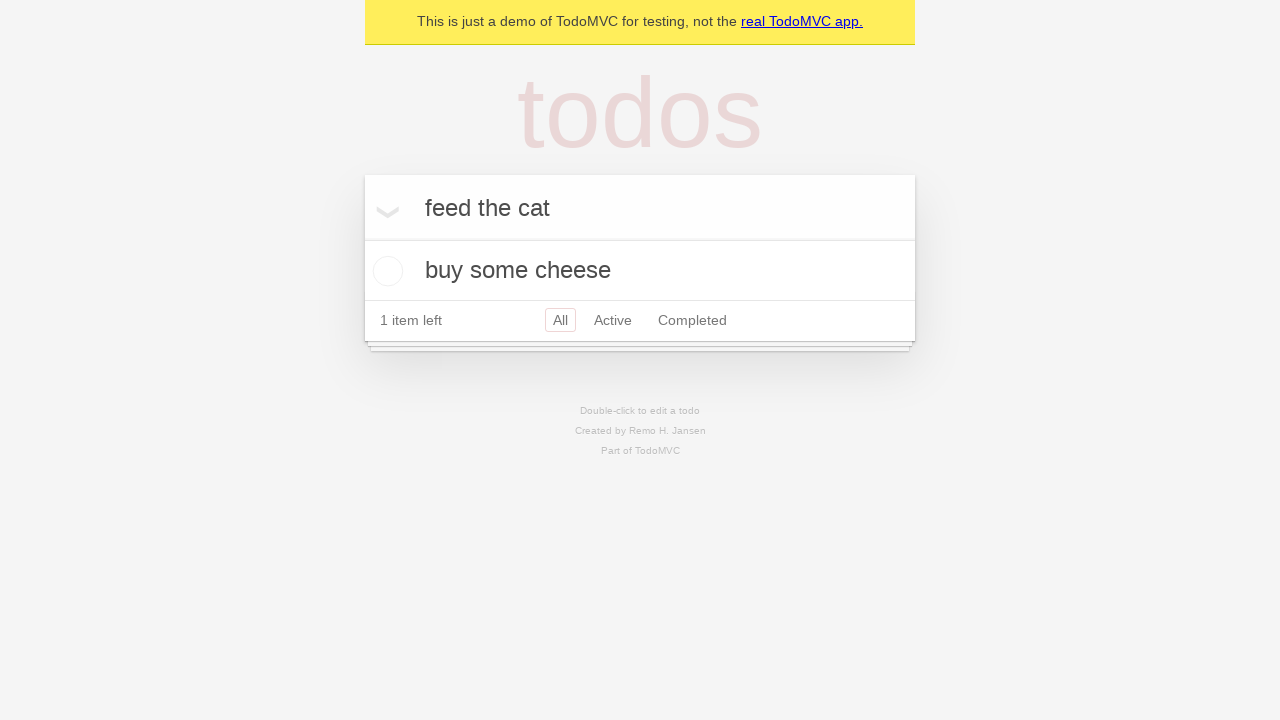

Pressed Enter to add second todo item on internal:attr=[placeholder="What needs to be done?"i]
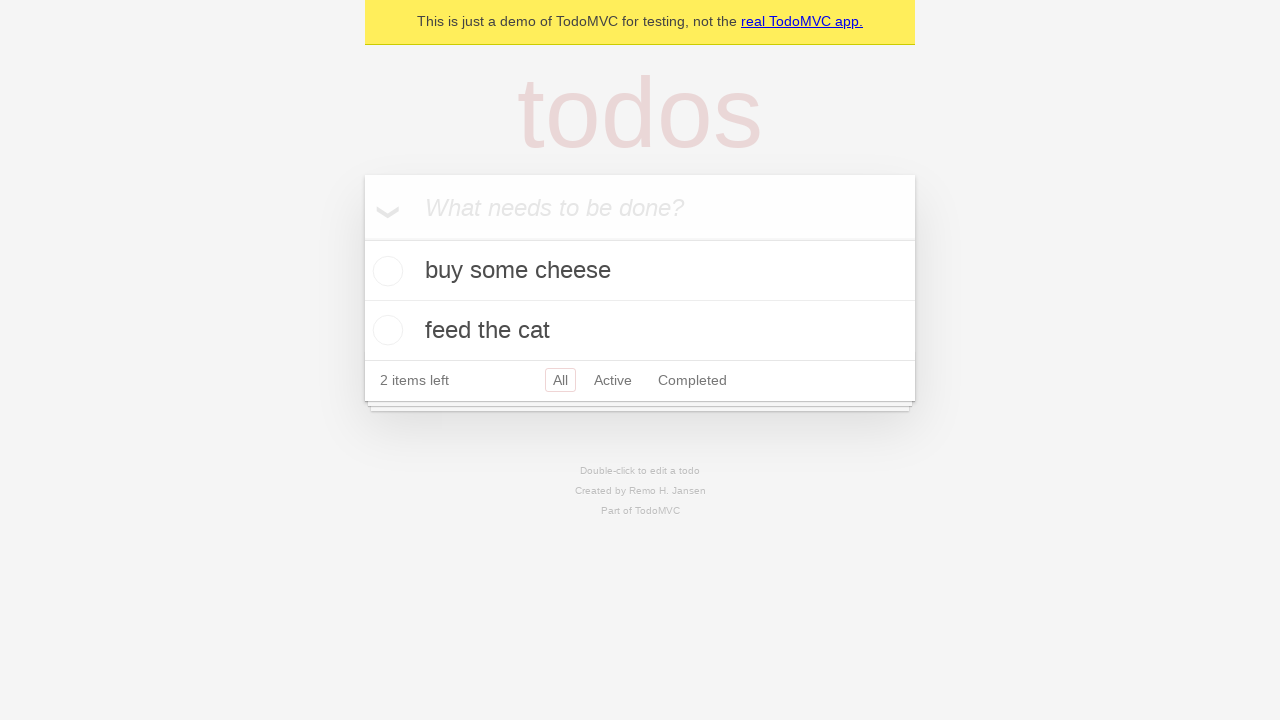

Filled input field with third todo item 'book a doctors appointment' on internal:attr=[placeholder="What needs to be done?"i]
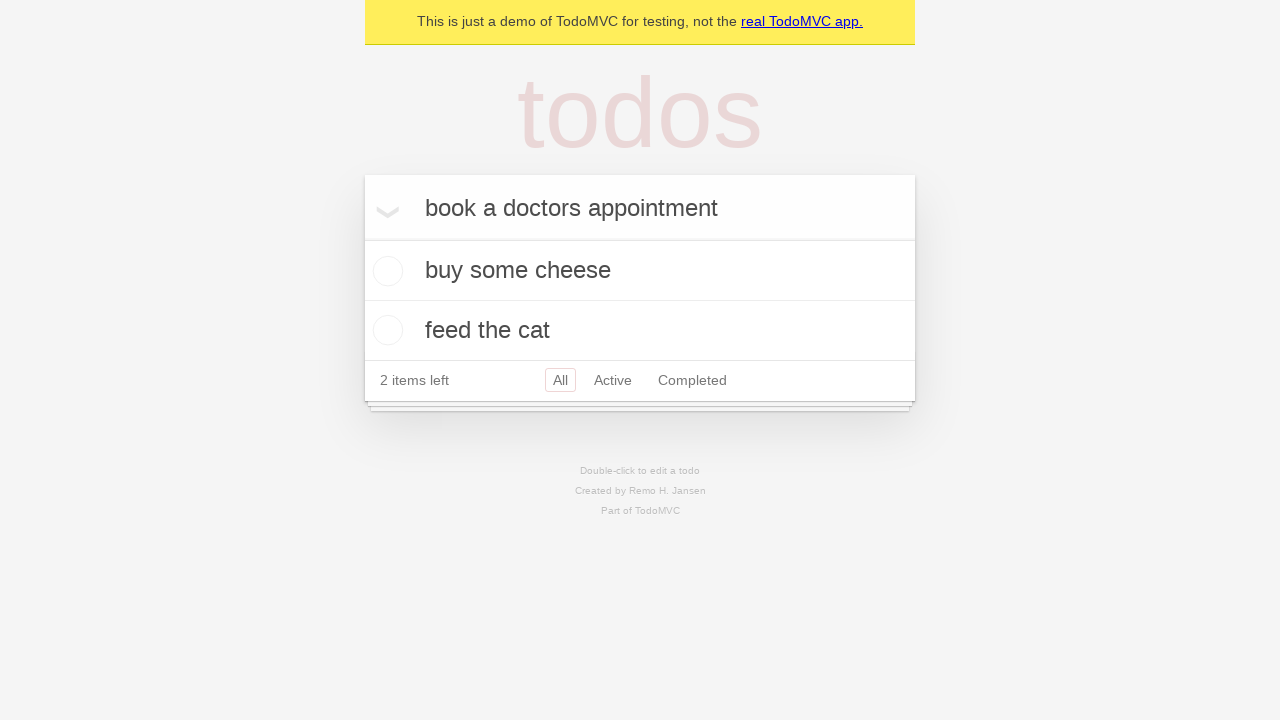

Pressed Enter to add third todo item on internal:attr=[placeholder="What needs to be done?"i]
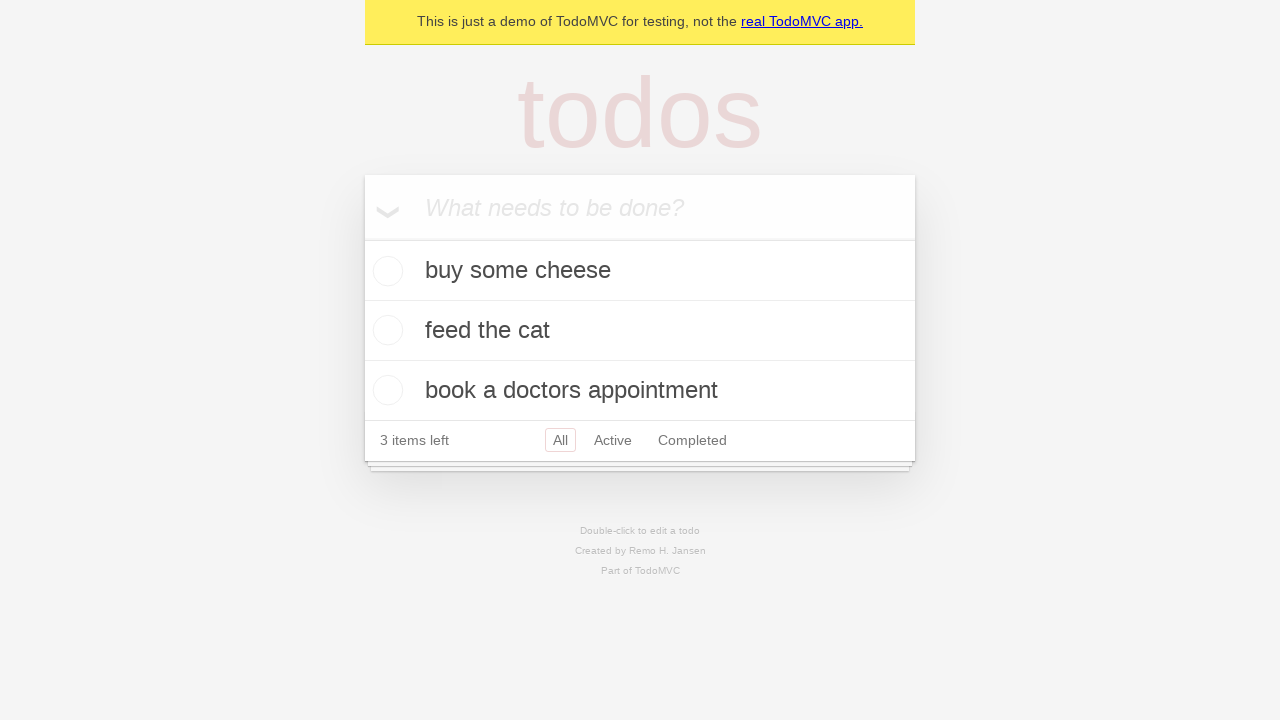

Clicked 'Mark all as complete' checkbox to mark all todo items as completed at (362, 238) on internal:label="Mark all as complete"i
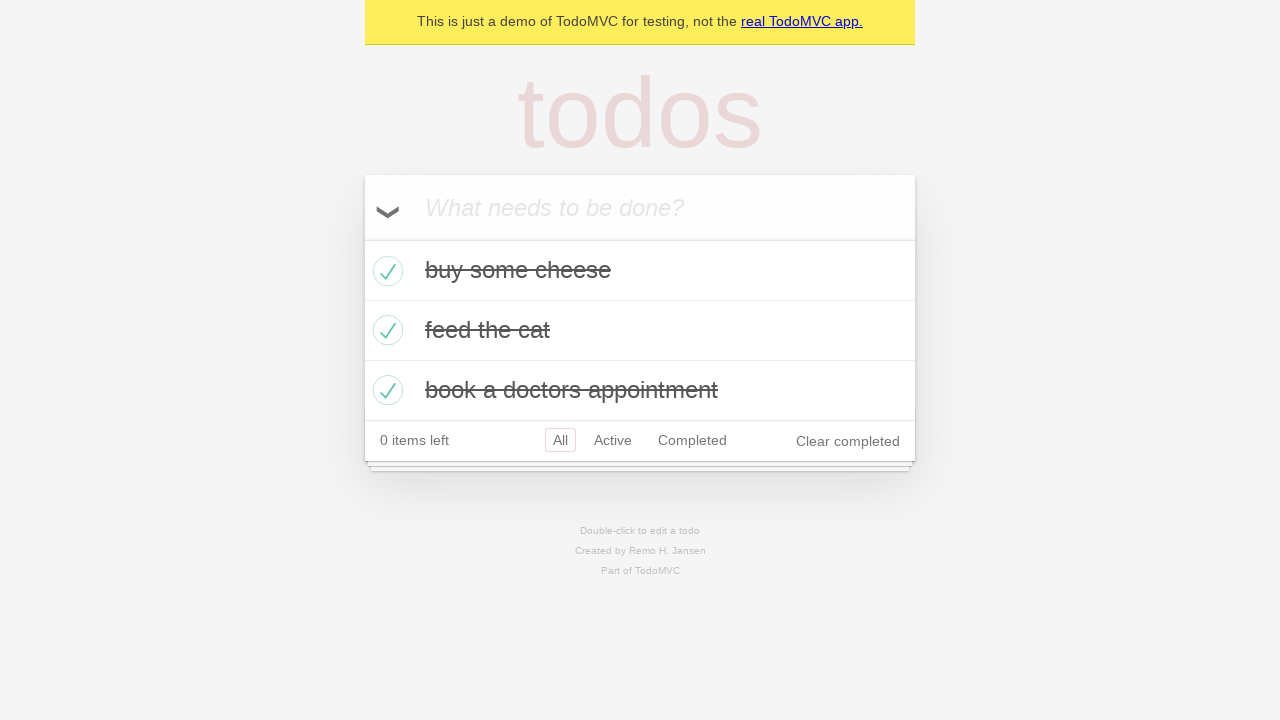

Waited for completed todo items to be visible
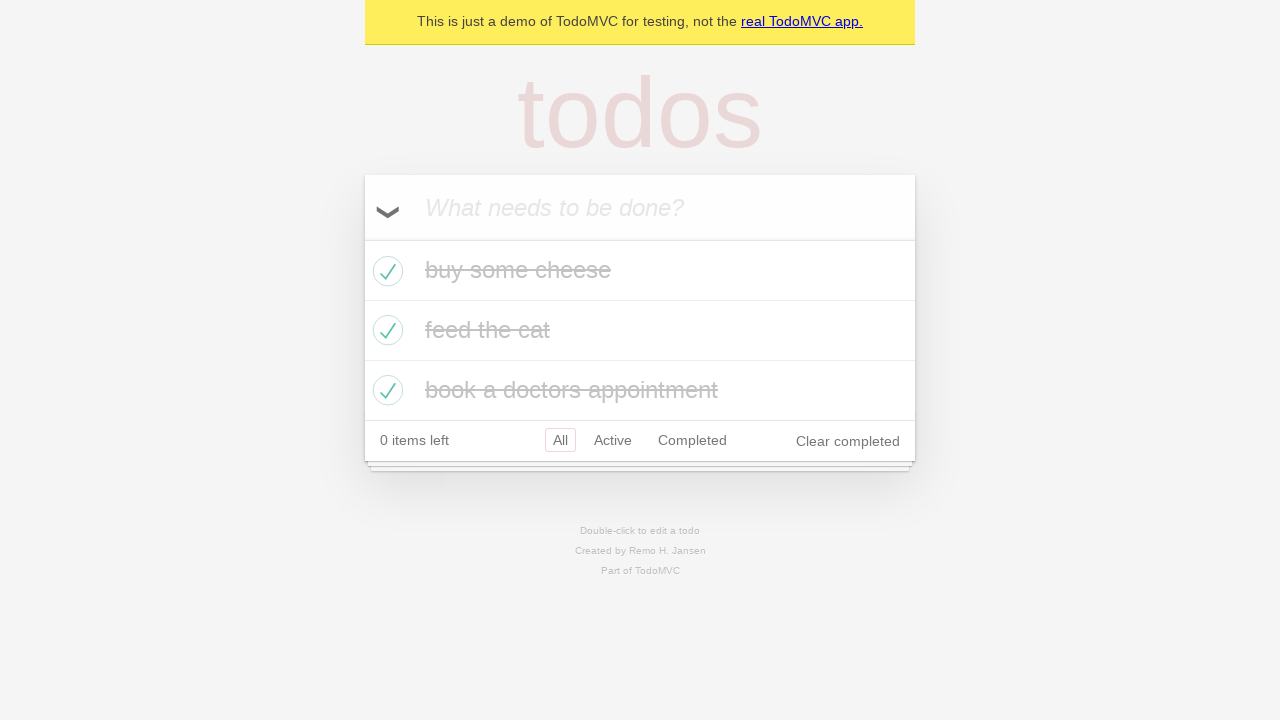

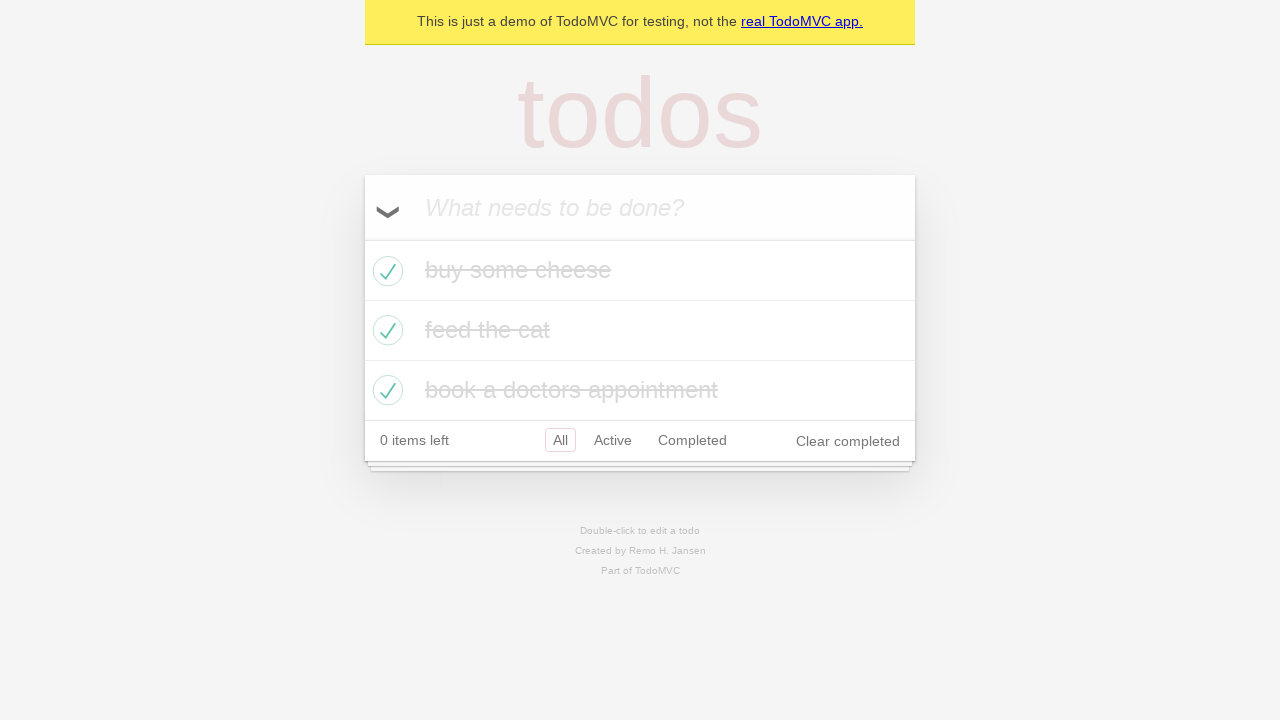